Tests that clicking the "Team" link navigates to the team section and displays team member information

Starting URL: https://www.gt-protocol.io/

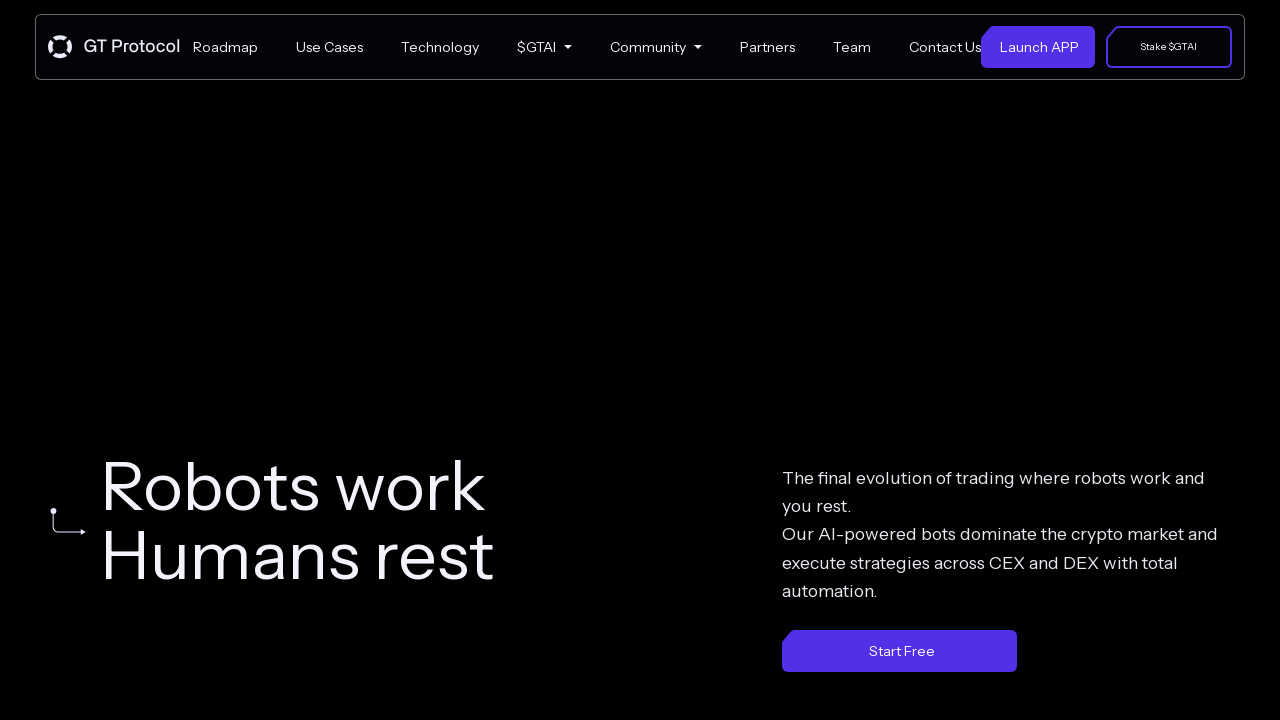

Clicked on Team link at (852, 47) on text=Team
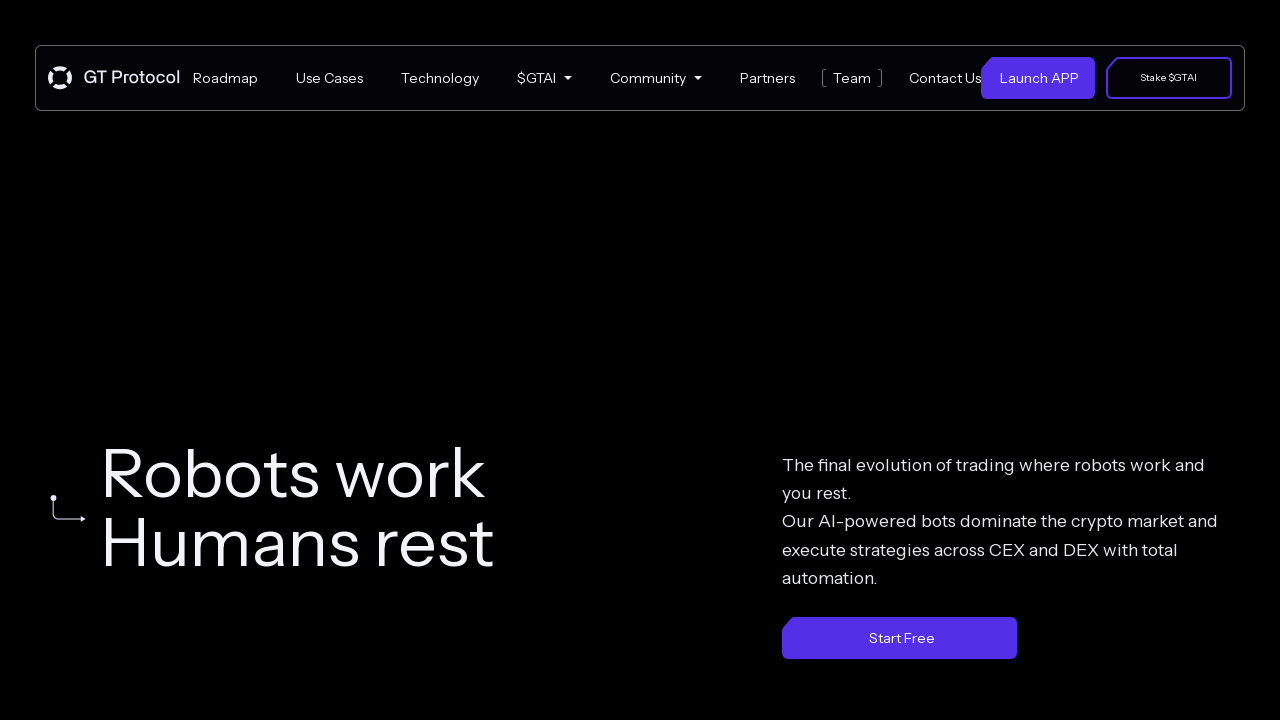

URL updated to navigate to team section anchor
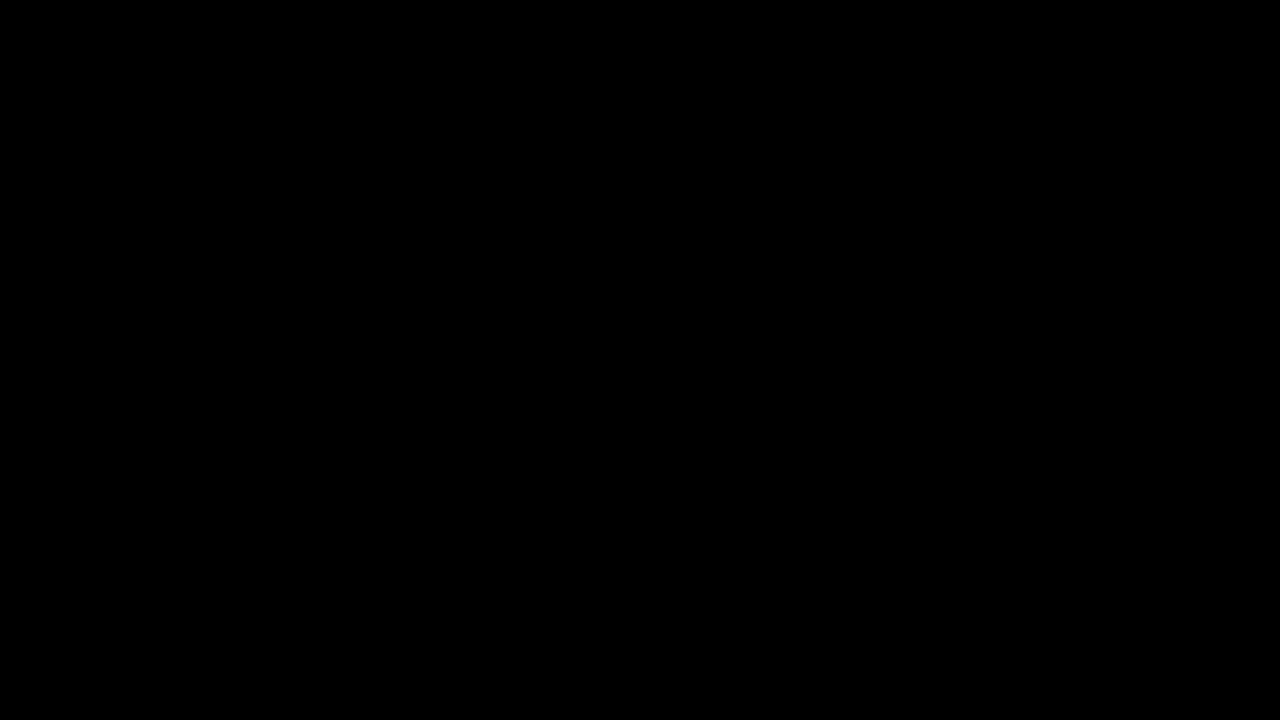

Team section became visible
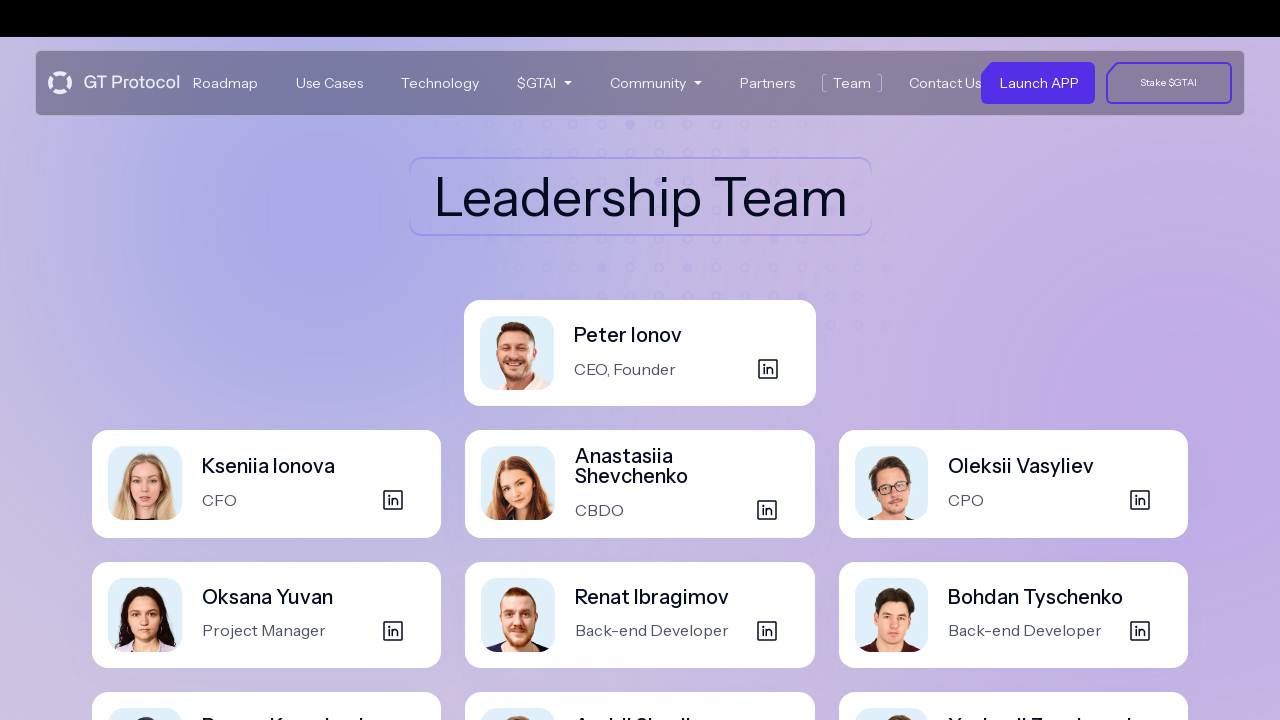

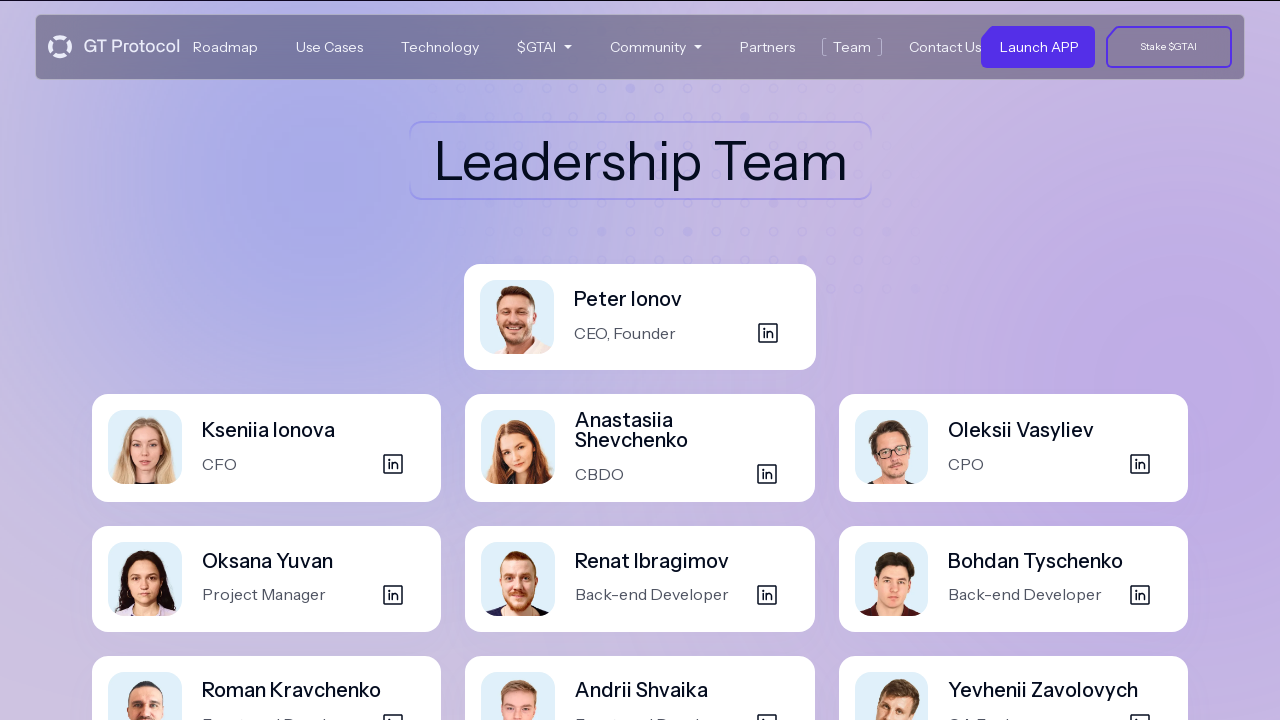